Tests drag and drop functionality by dragging an element with a larger horizontal offset (350px right, 25px down)

Starting URL: https://demoqa.com/droppable/

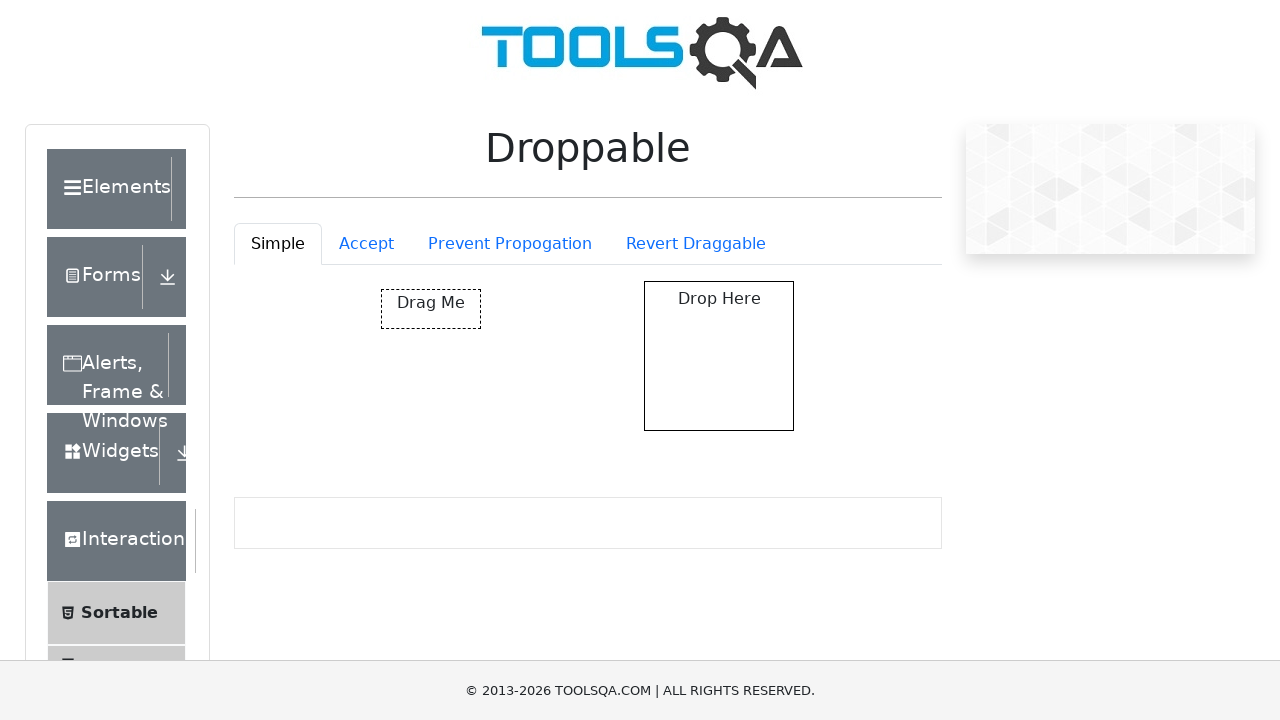

Waited for draggable element to be visible
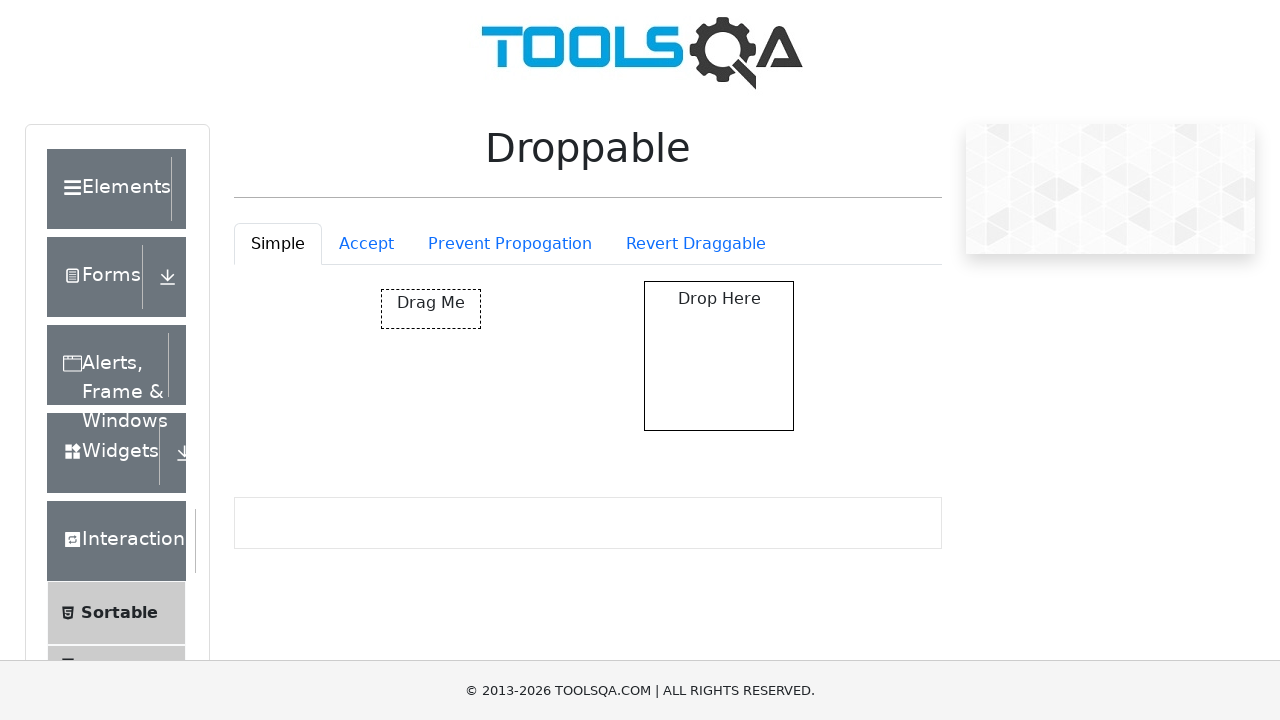

Waited for droppable element to be visible
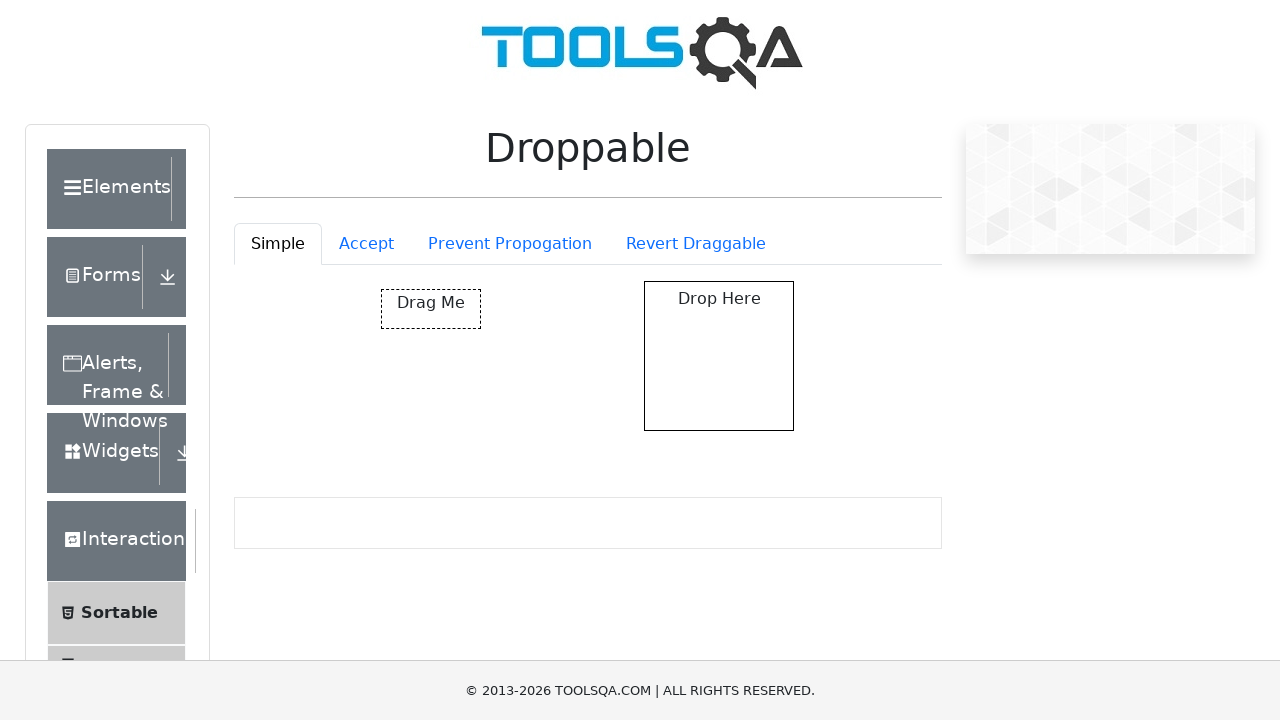

Located the draggable element
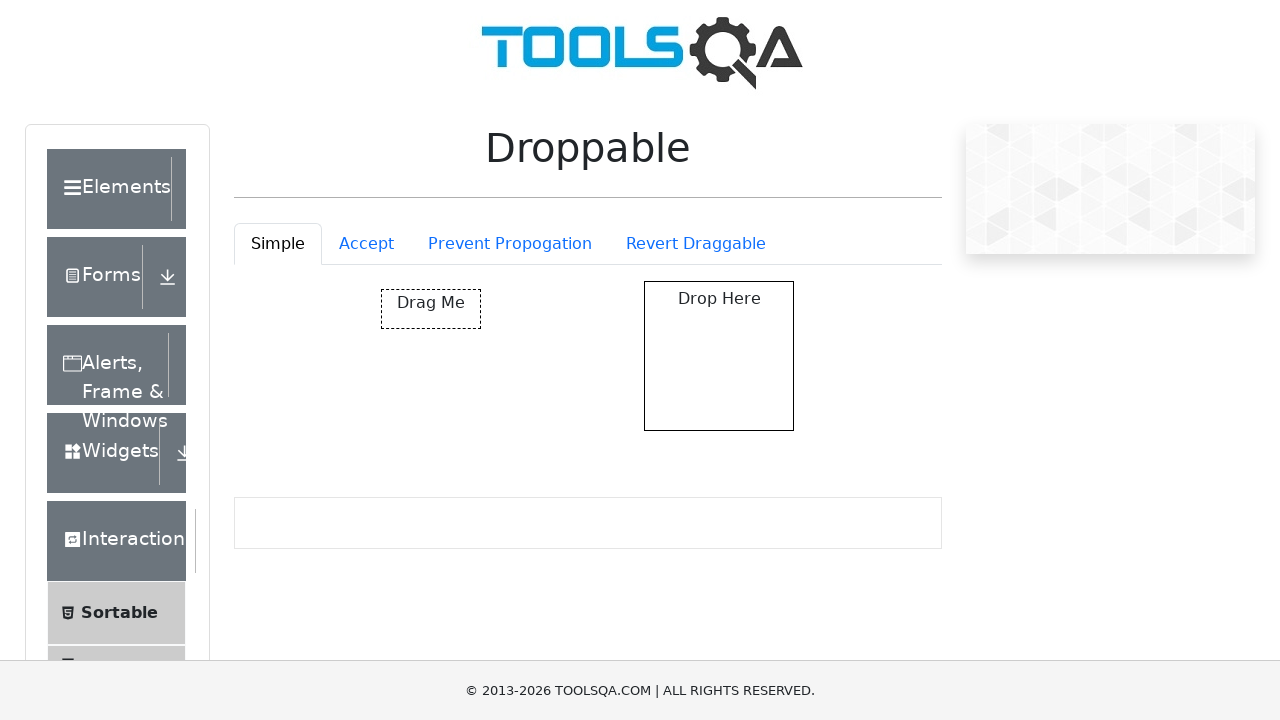

Retrieved bounding box of draggable element
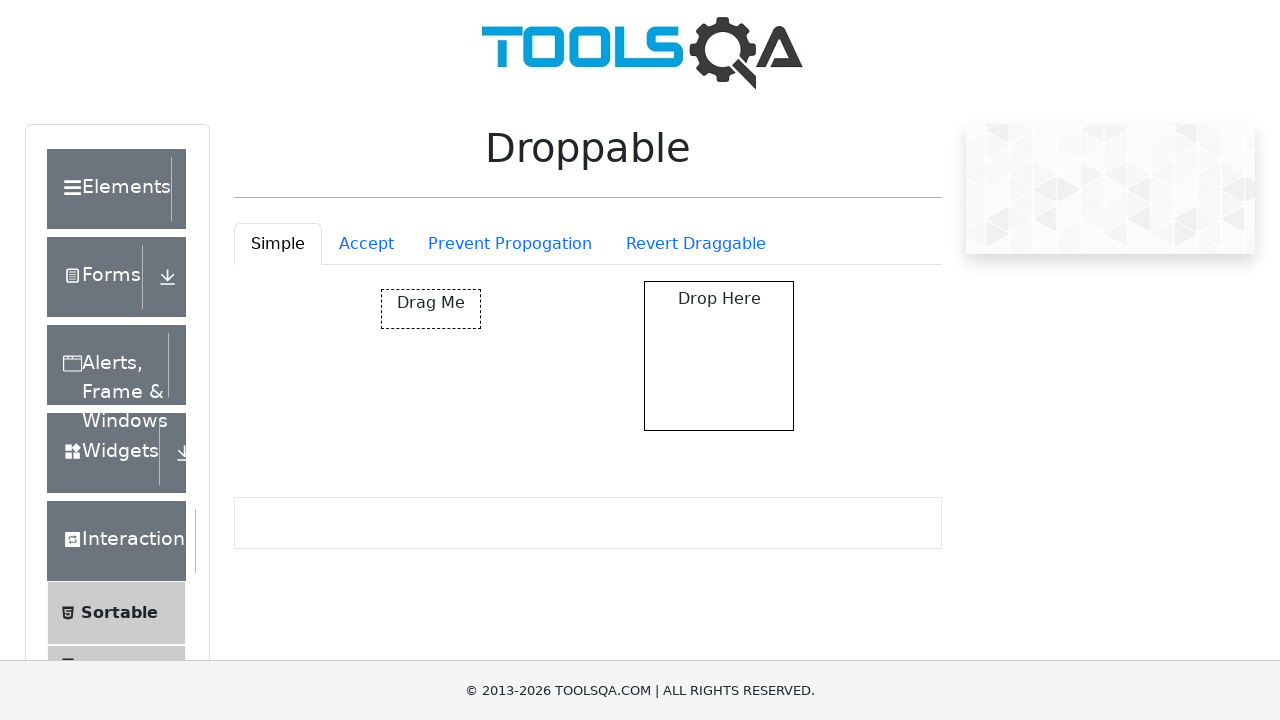

Moved mouse to center of draggable element at (431, 309)
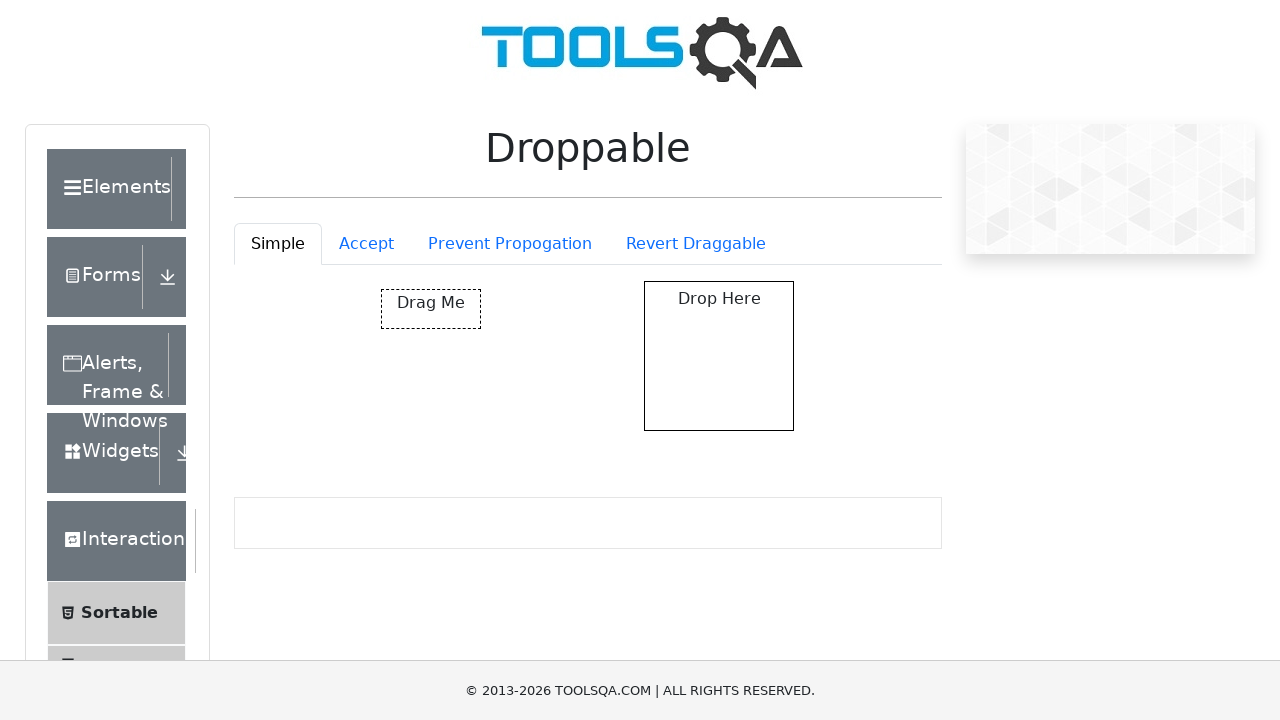

Pressed mouse button down to start drag at (431, 309)
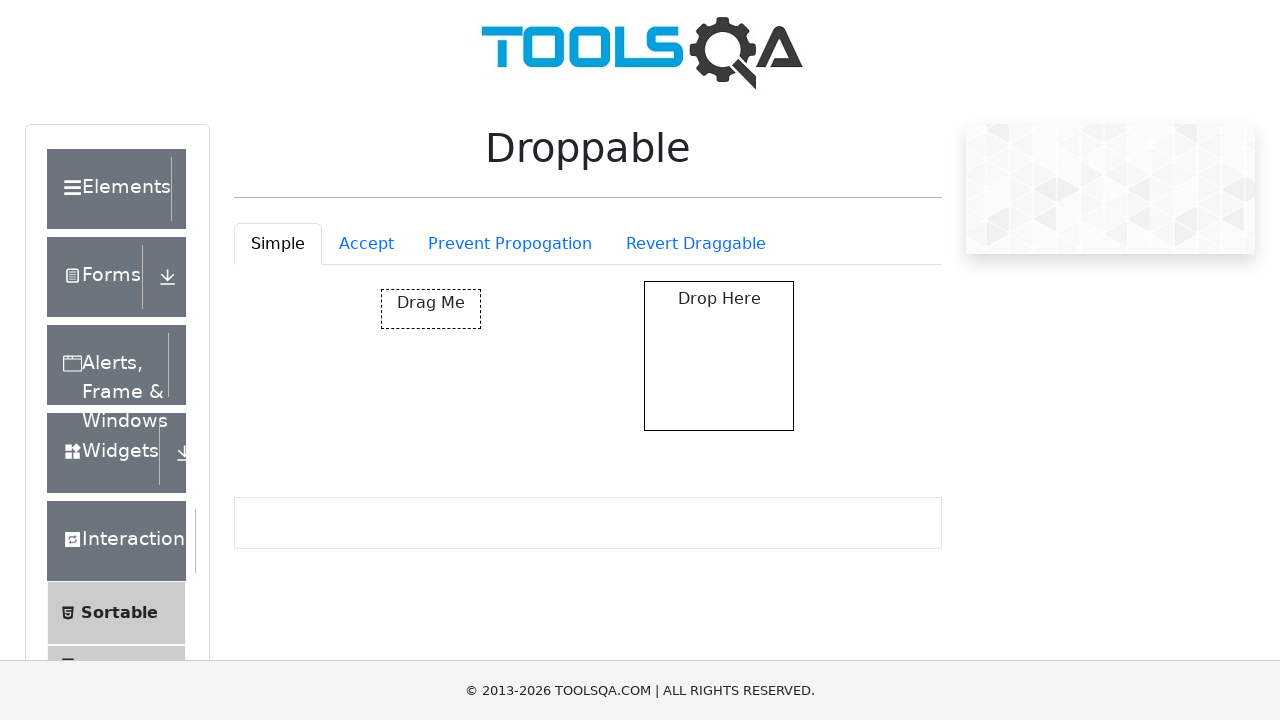

Dragged element 350px right and 25px down at (731, 314)
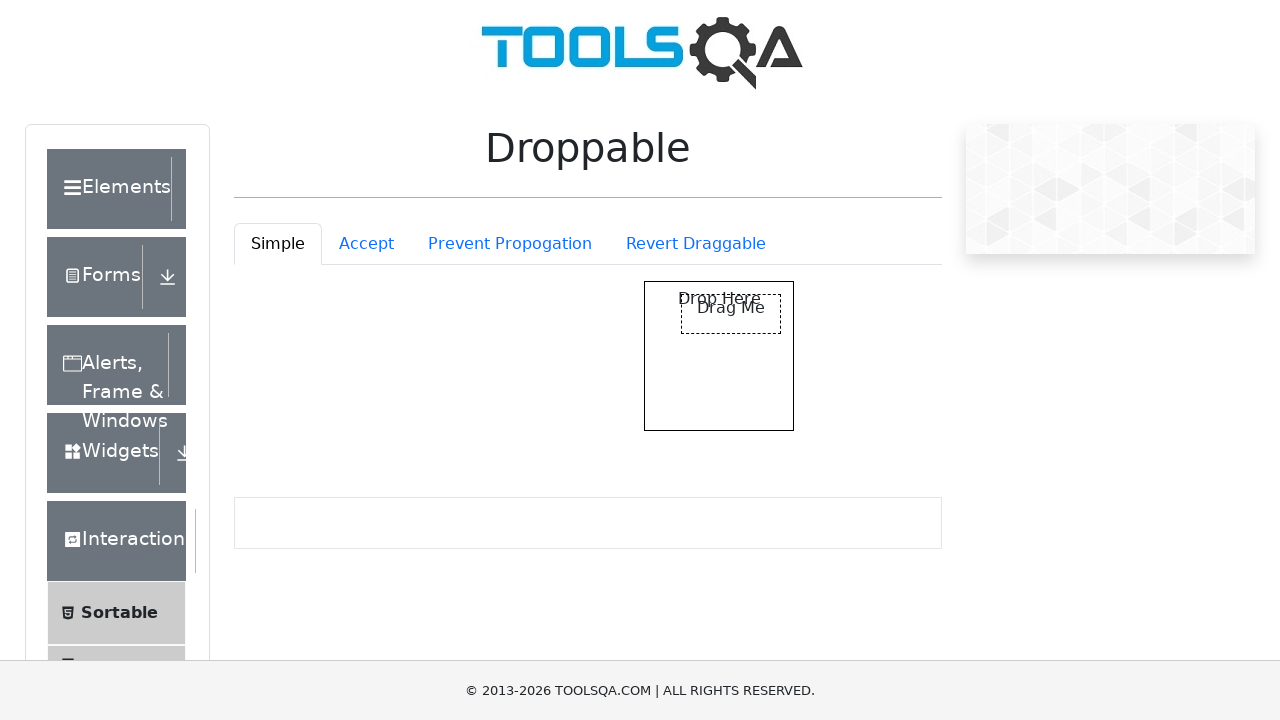

Released mouse button to complete drag operation at (731, 314)
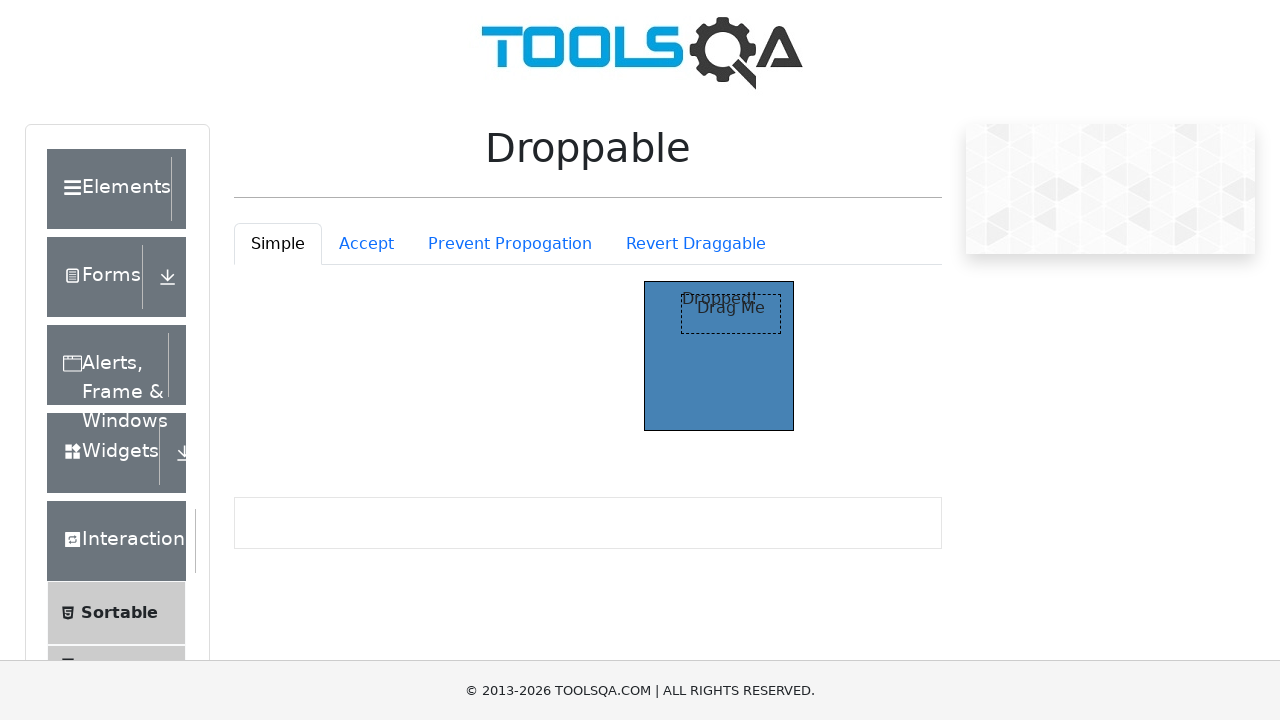

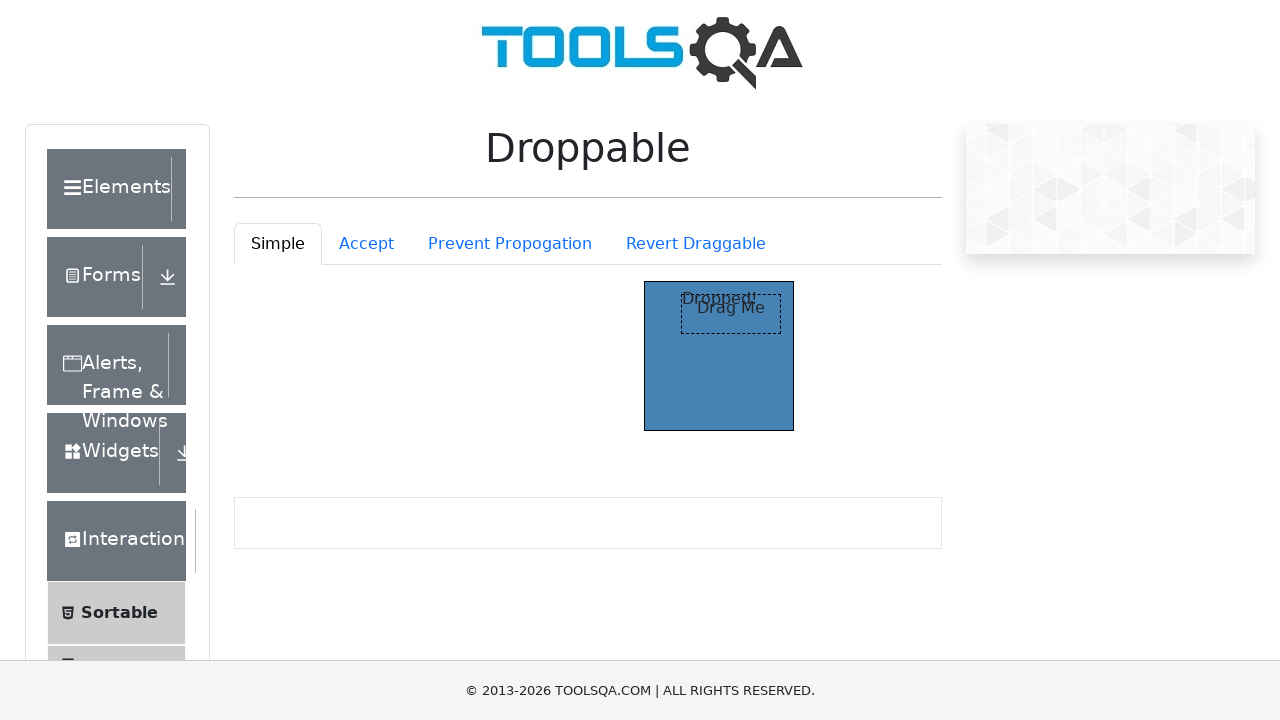